Tests the Contact Us form on Advantage Online Shopping website by selecting category and product from dropdowns, filling in email and subject fields, and submitting the form.

Starting URL: https://advantageonlineshopping.com/#/

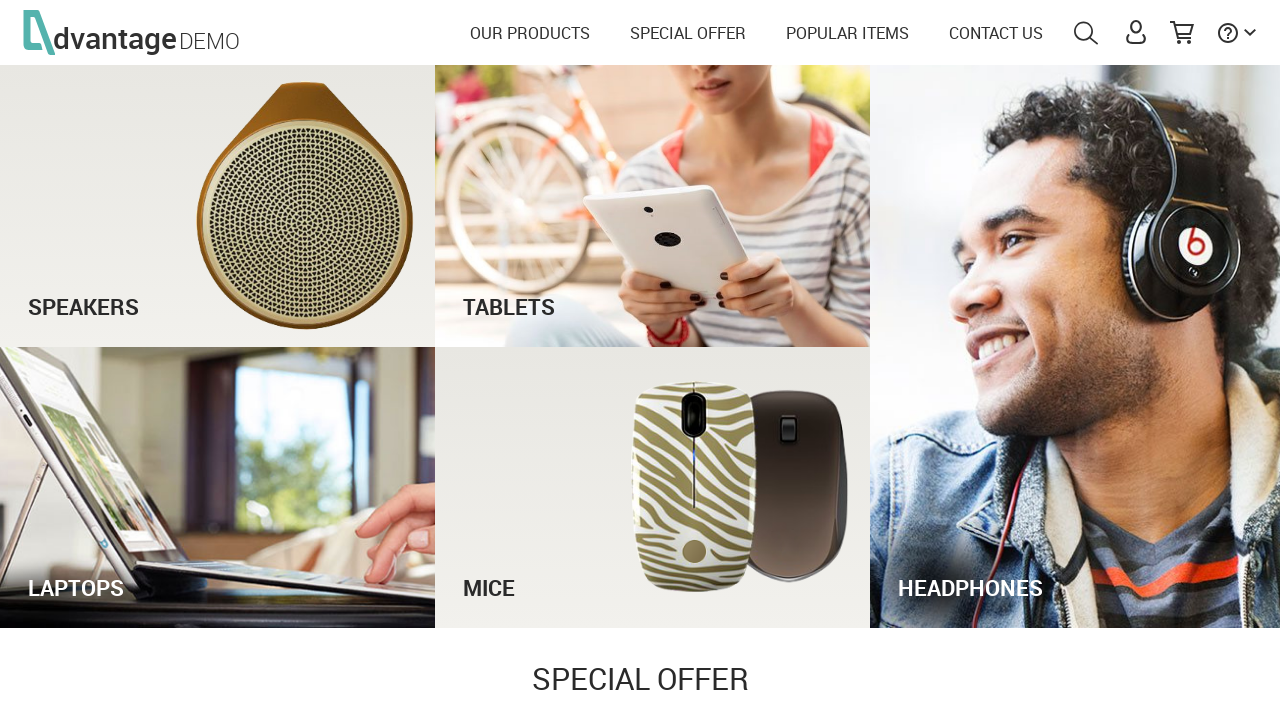

Page loaded with networkidle state
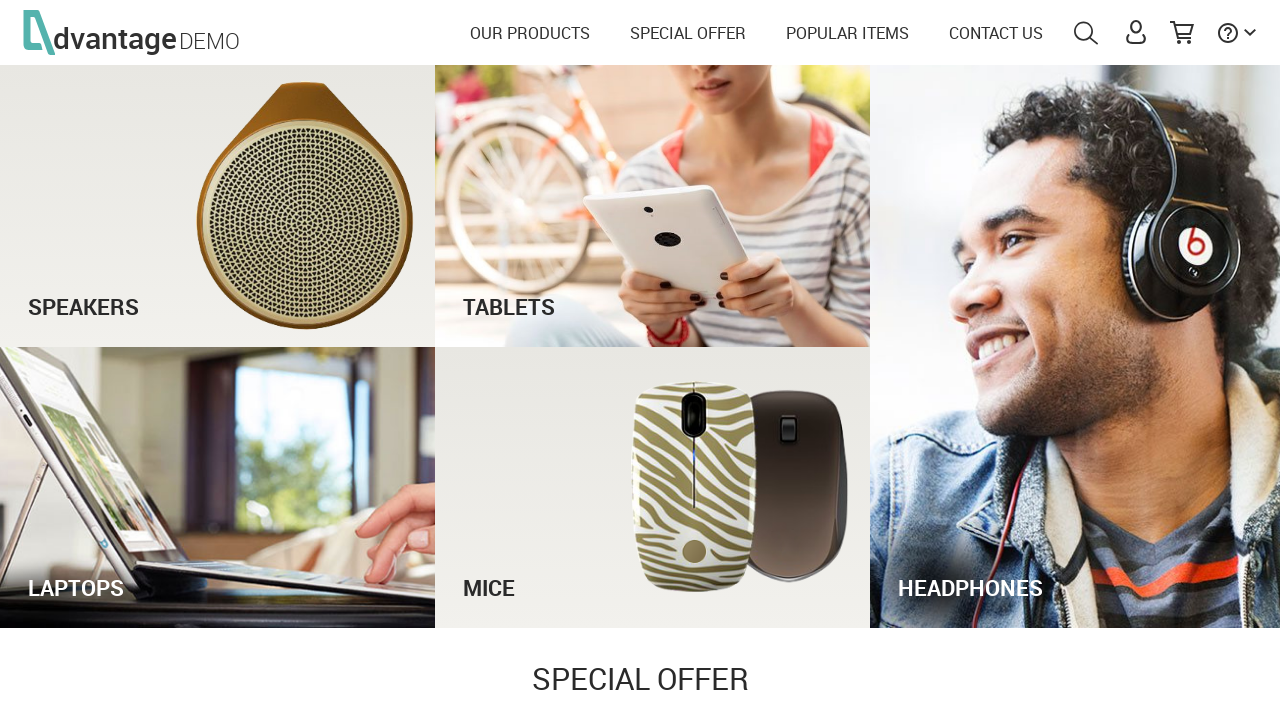

Clicked CONTACT US link at (996, 33) on text=CONTACT US
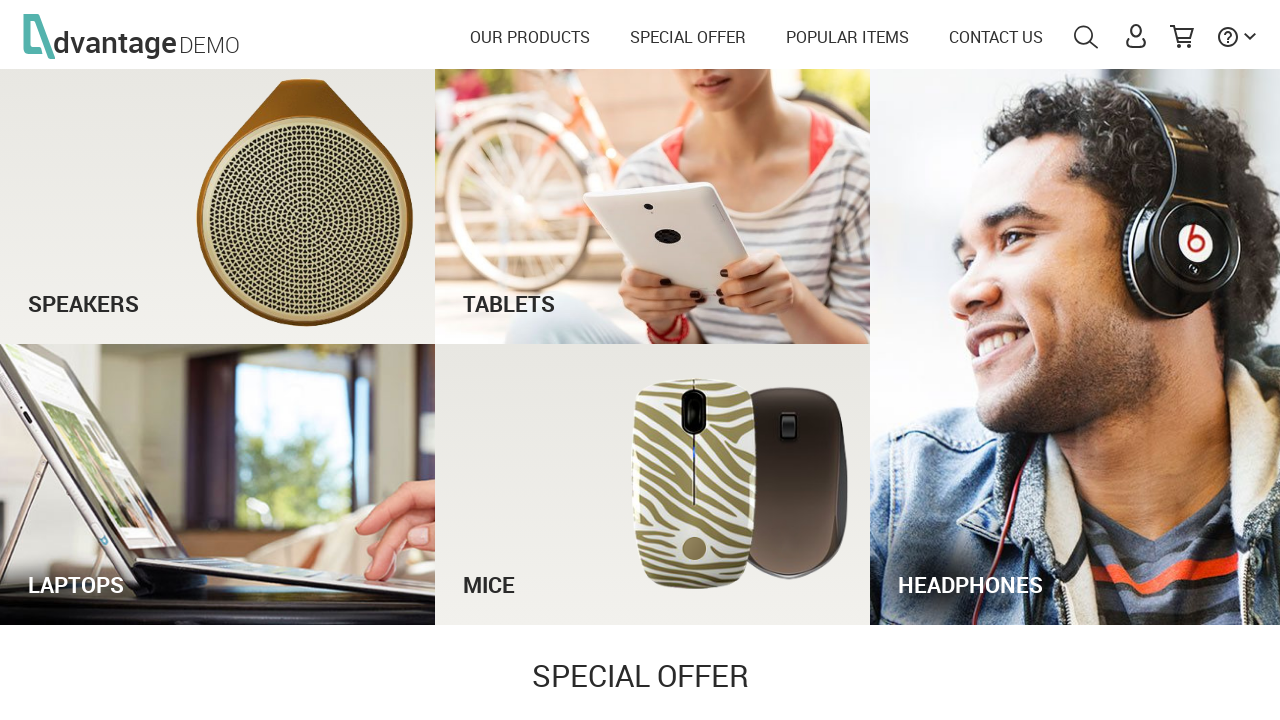

Contact form loaded with category dropdown visible
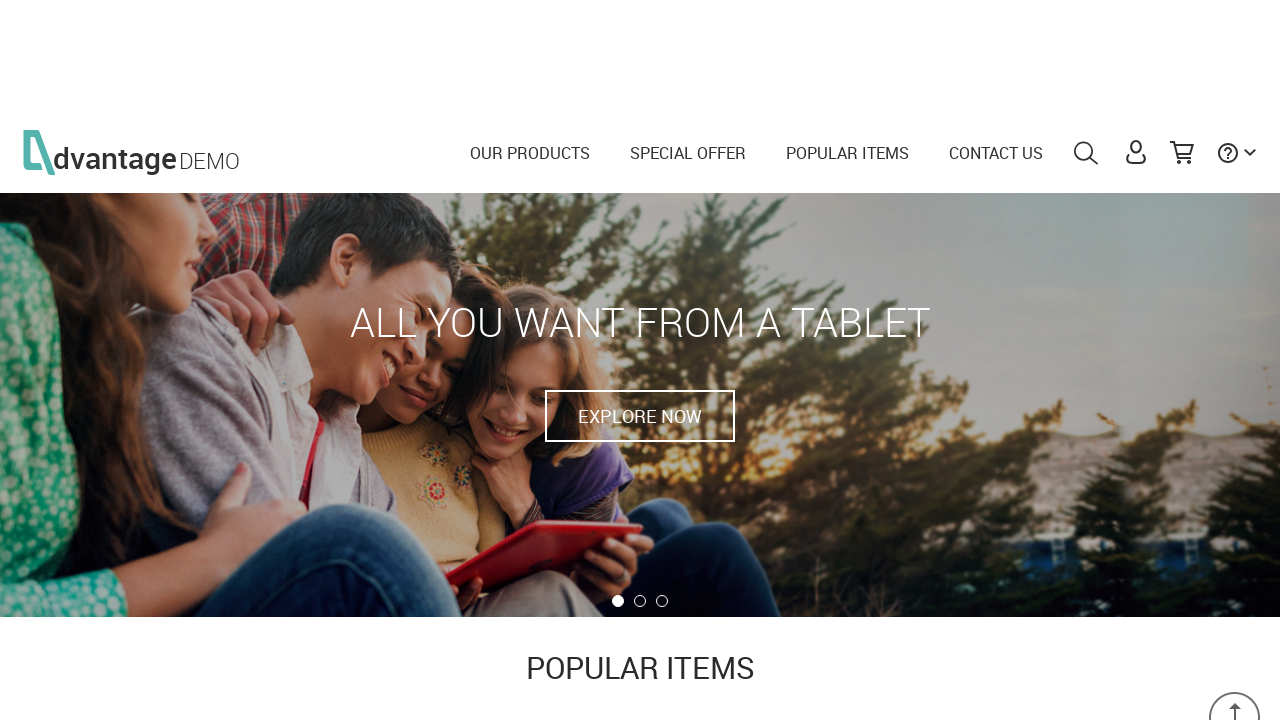

Selected category from dropdown (index 3) on select[name='categoryListboxContactUs']
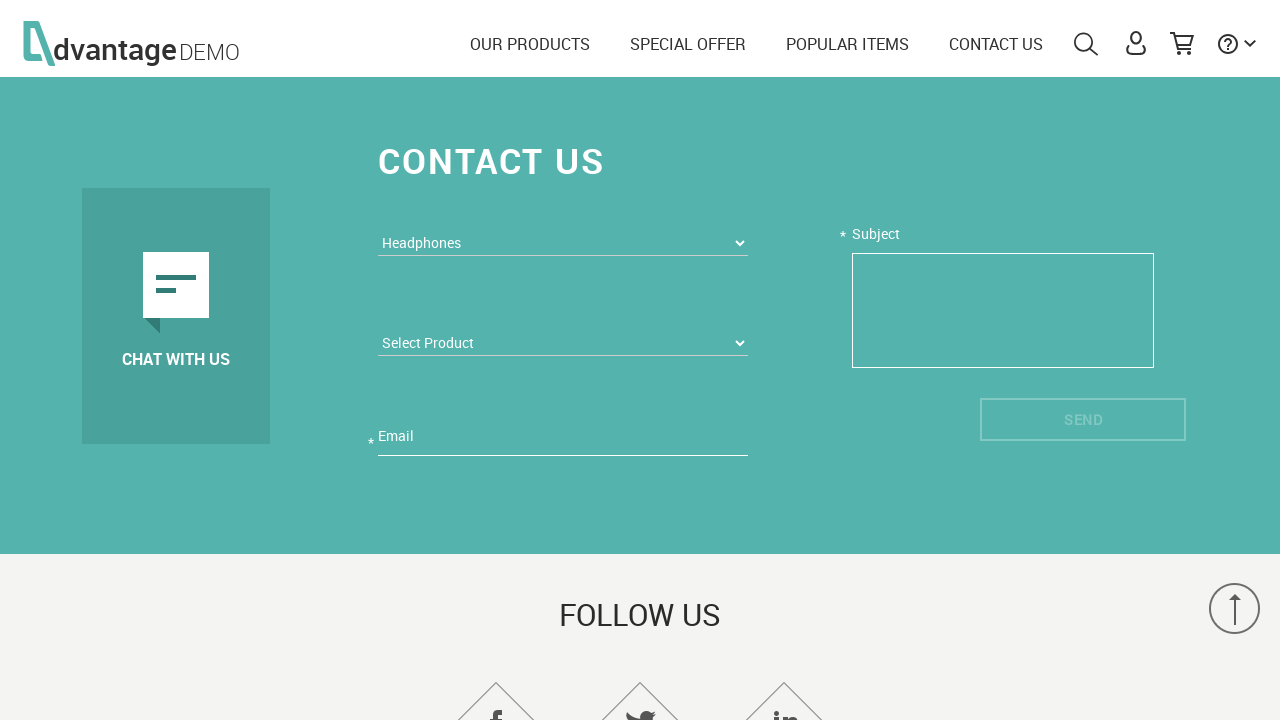

Selected product from dropdown (index 2) on select[name='productListboxContactUs']
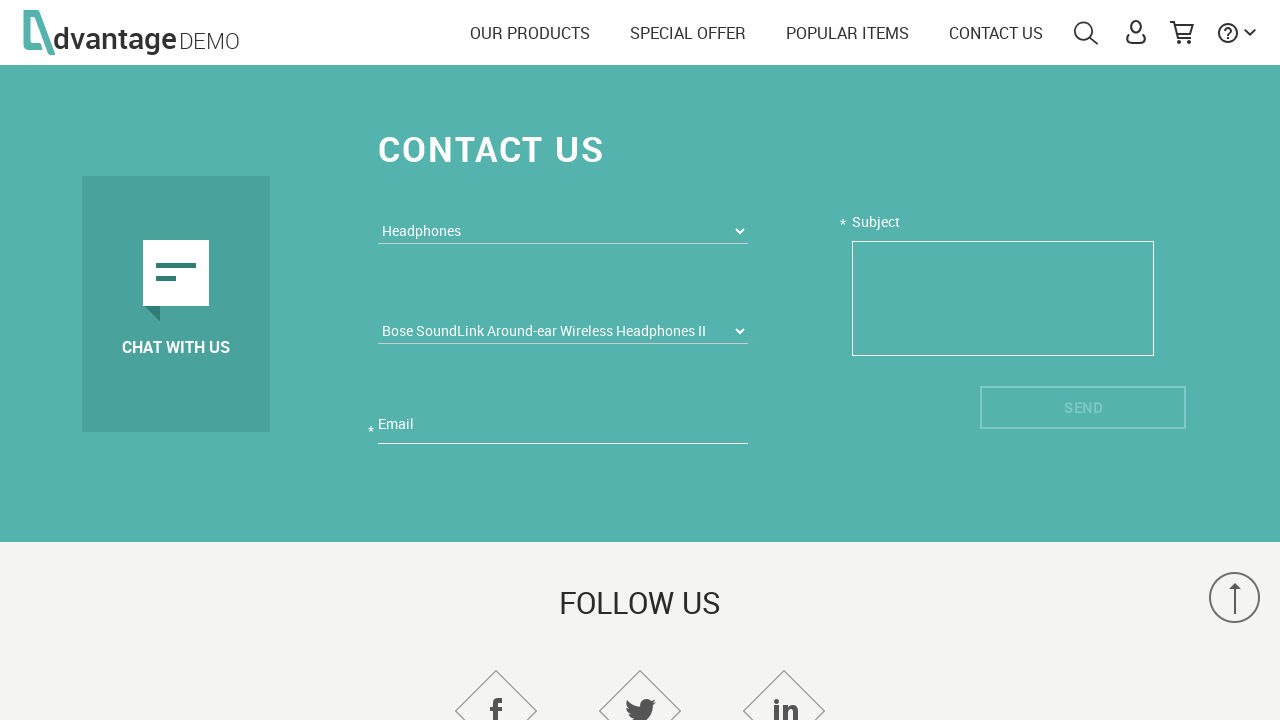

Filled email field with 'testcontact@example.com' on input[name='emailContactUs']
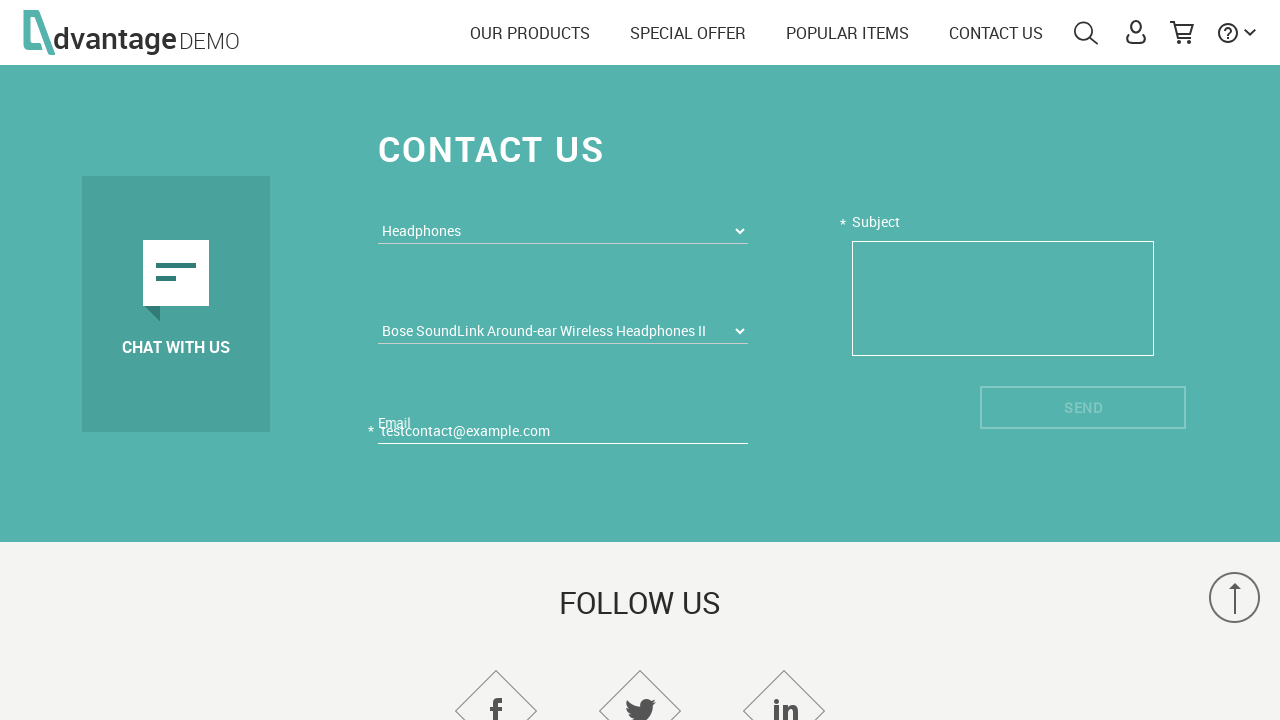

Filled subject field with test inquiry message on textarea[name='subjectTextareaContactUs']
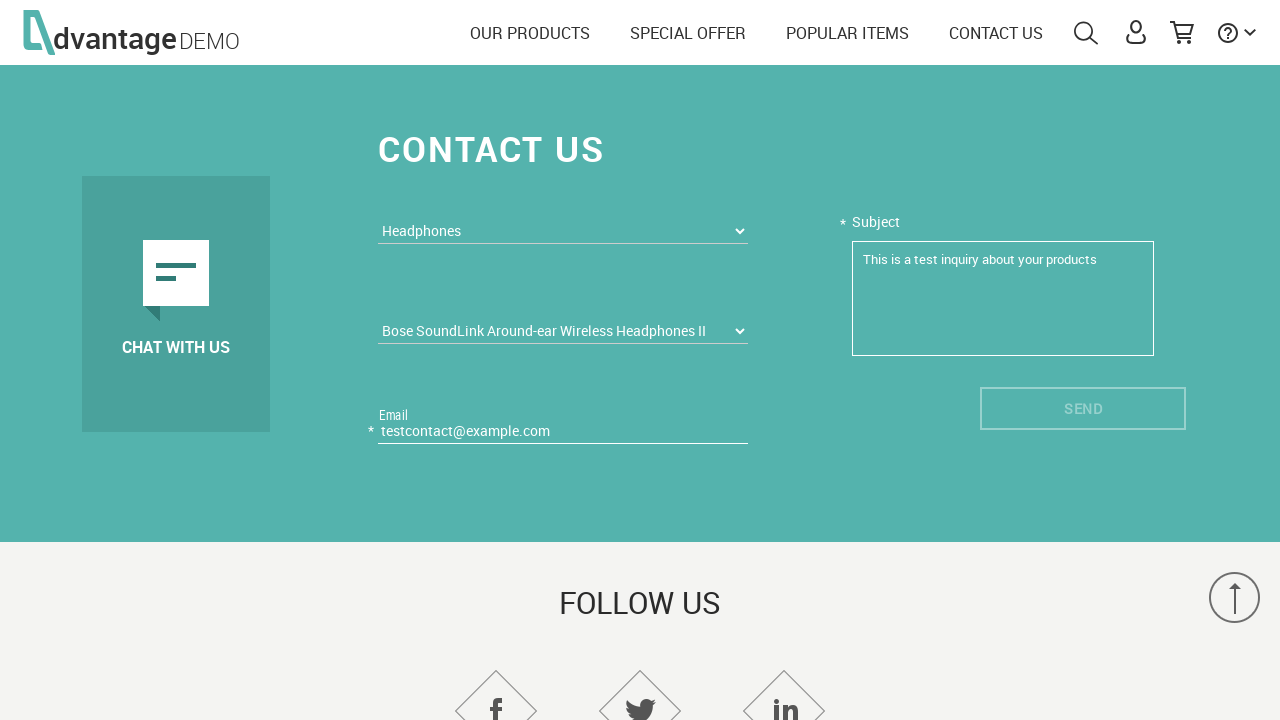

Clicked send button to submit contact form at (1083, 699) on #send_btn
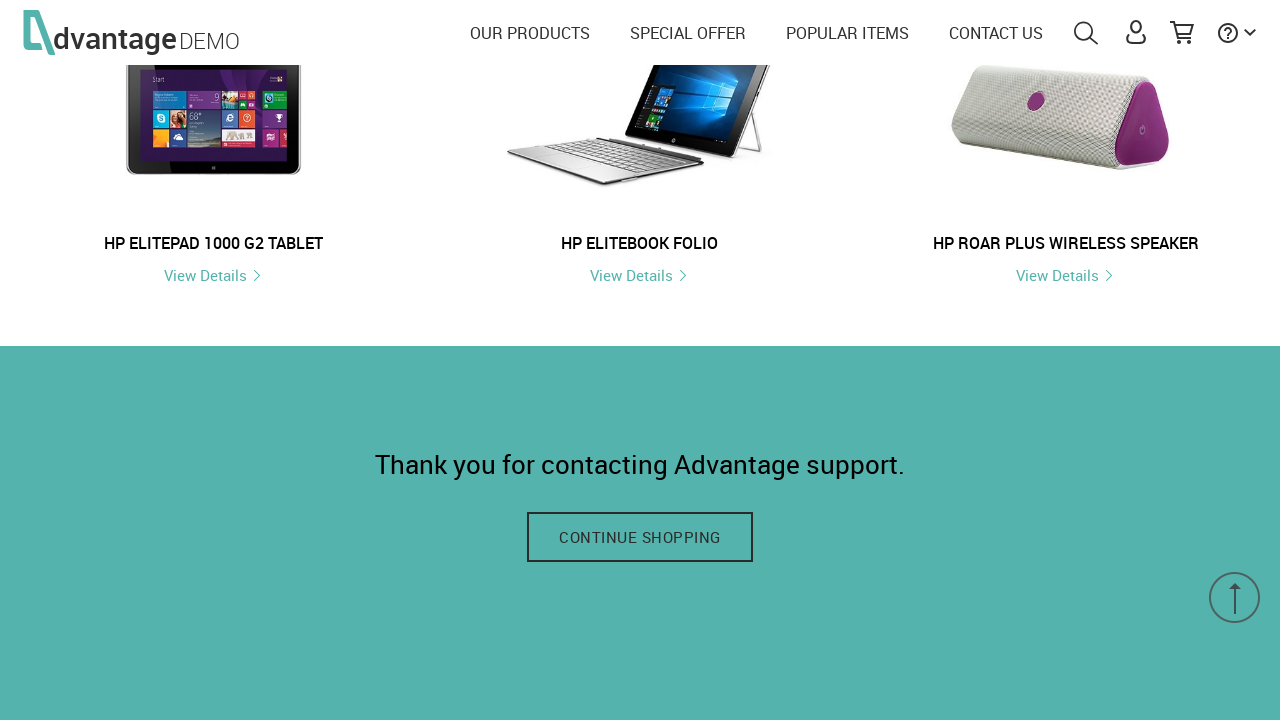

Waited 2 seconds for form submission to process
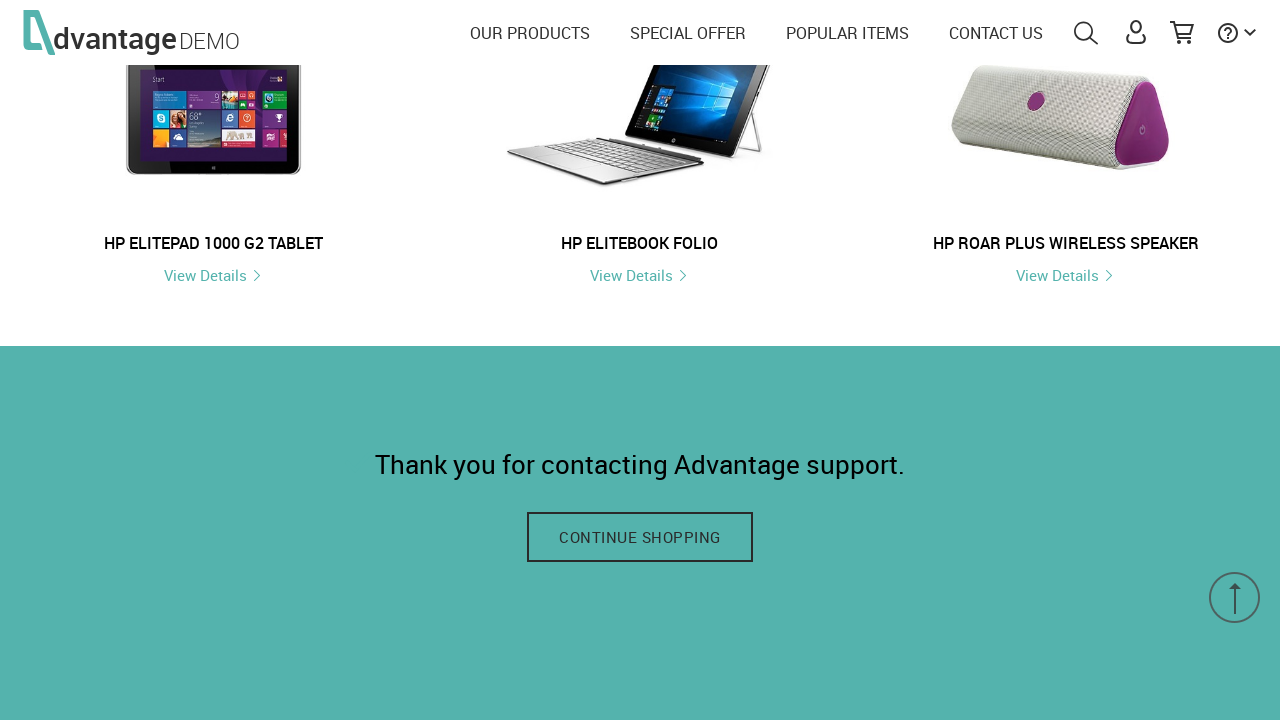

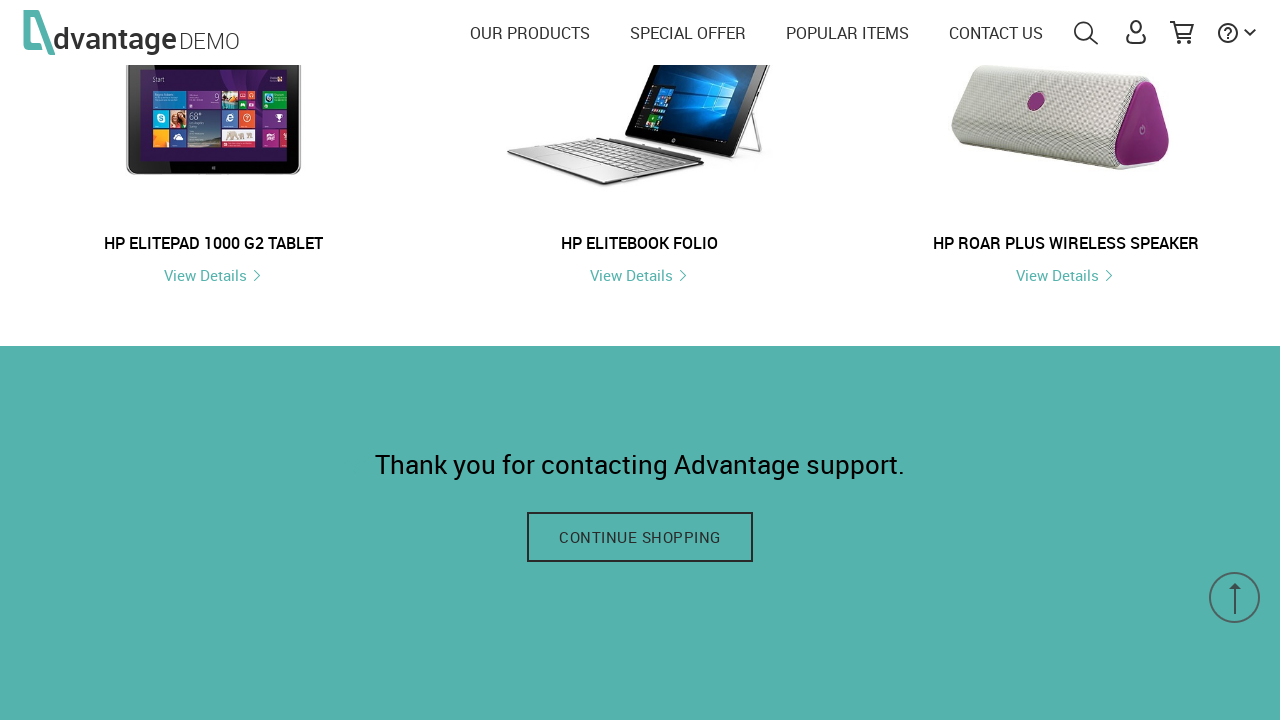